Tests page load behavior by navigating to the UI Testing Playground, clicking on the "Load Delay" link, and then clicking a primary button on that page.

Starting URL: http://uitestingplayground.com/

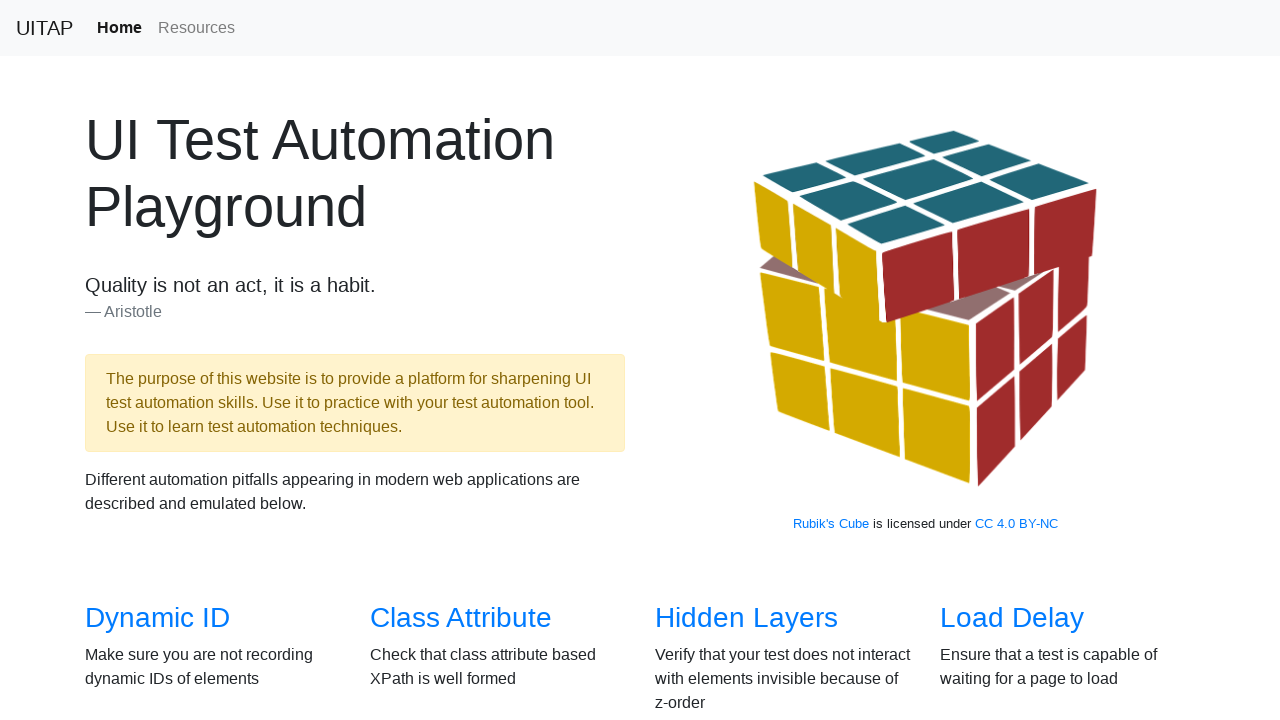

Navigated to UI Testing Playground
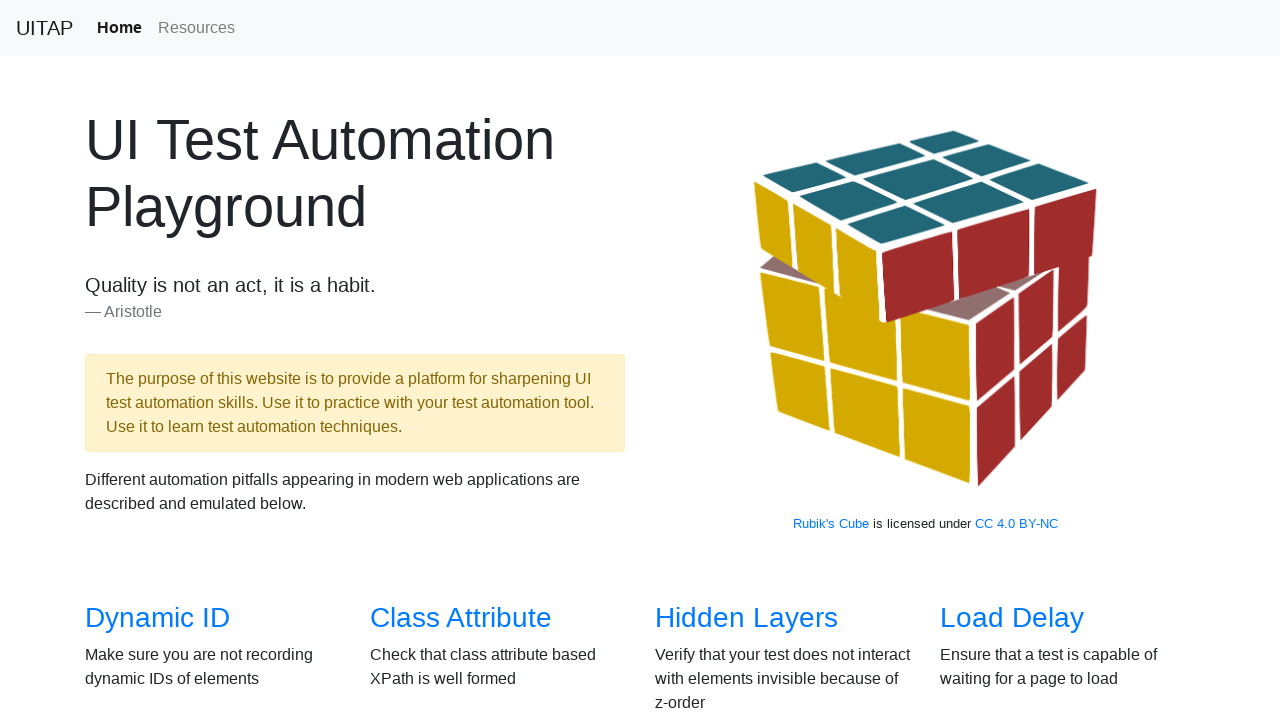

Clicked on 'Load Delay' link at (1012, 618) on text=Load Delay
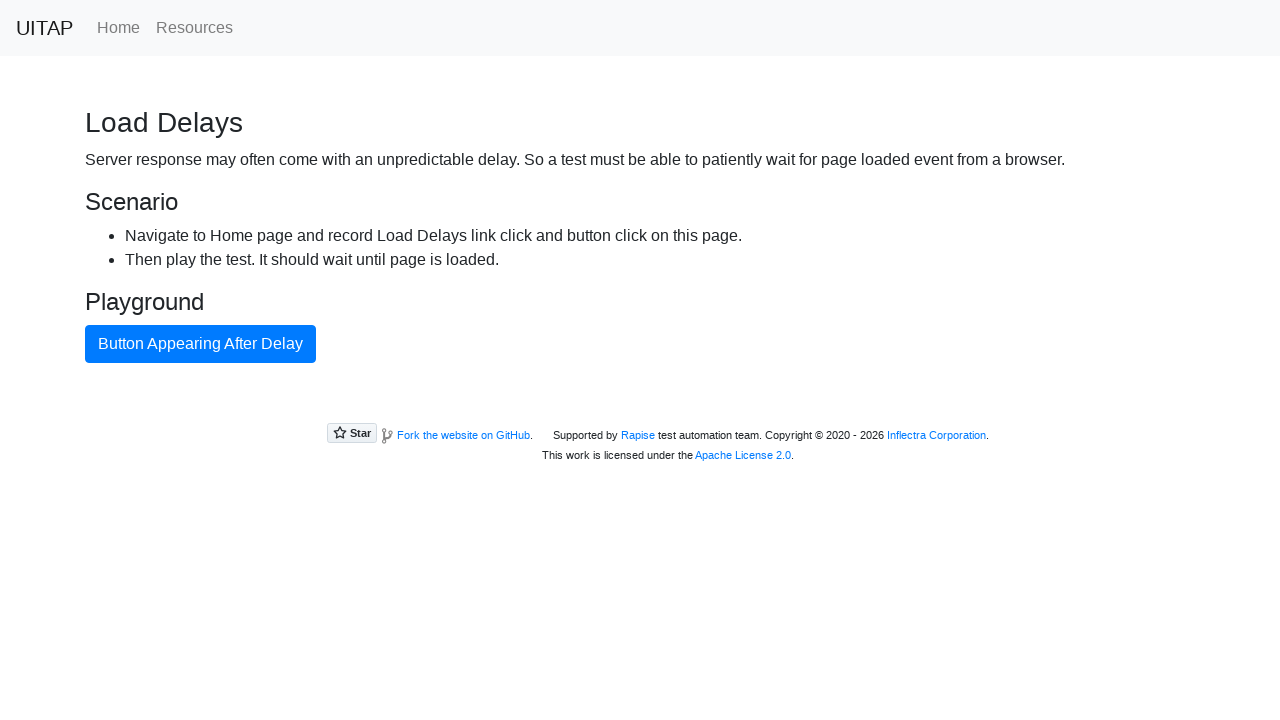

Clicked the primary button on Load Delay page at (200, 344) on button.btn.btn-primary
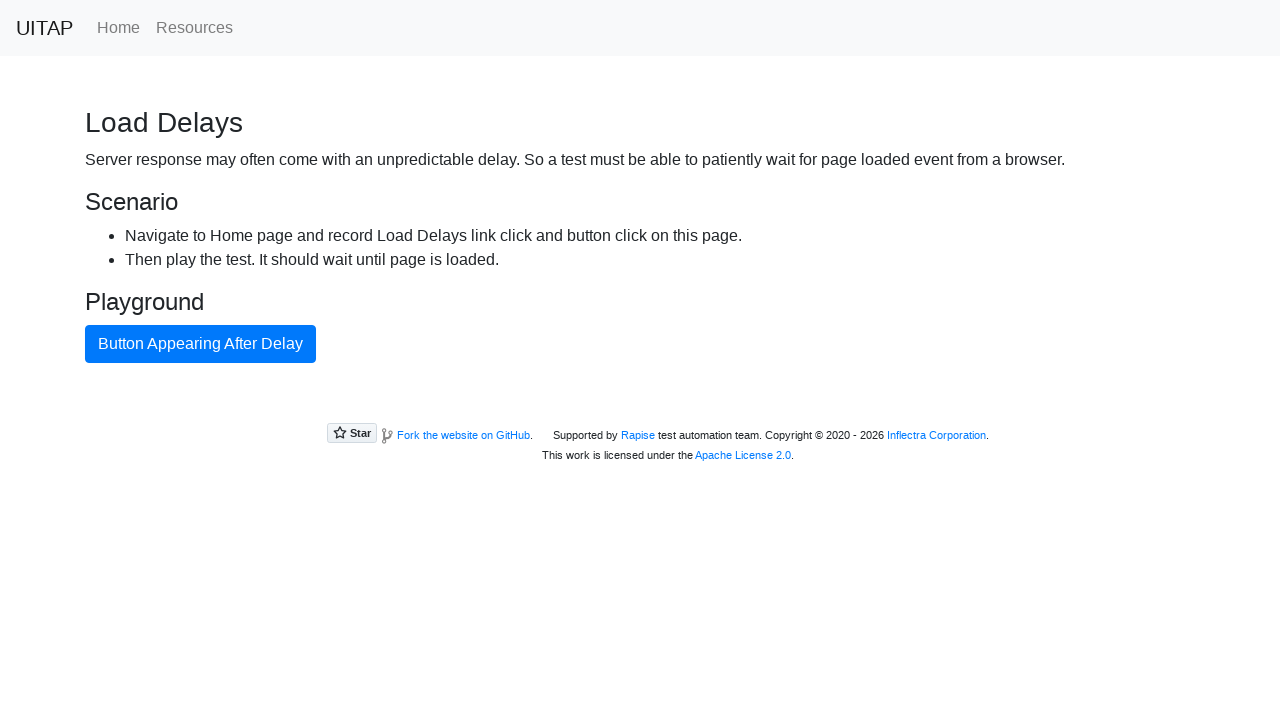

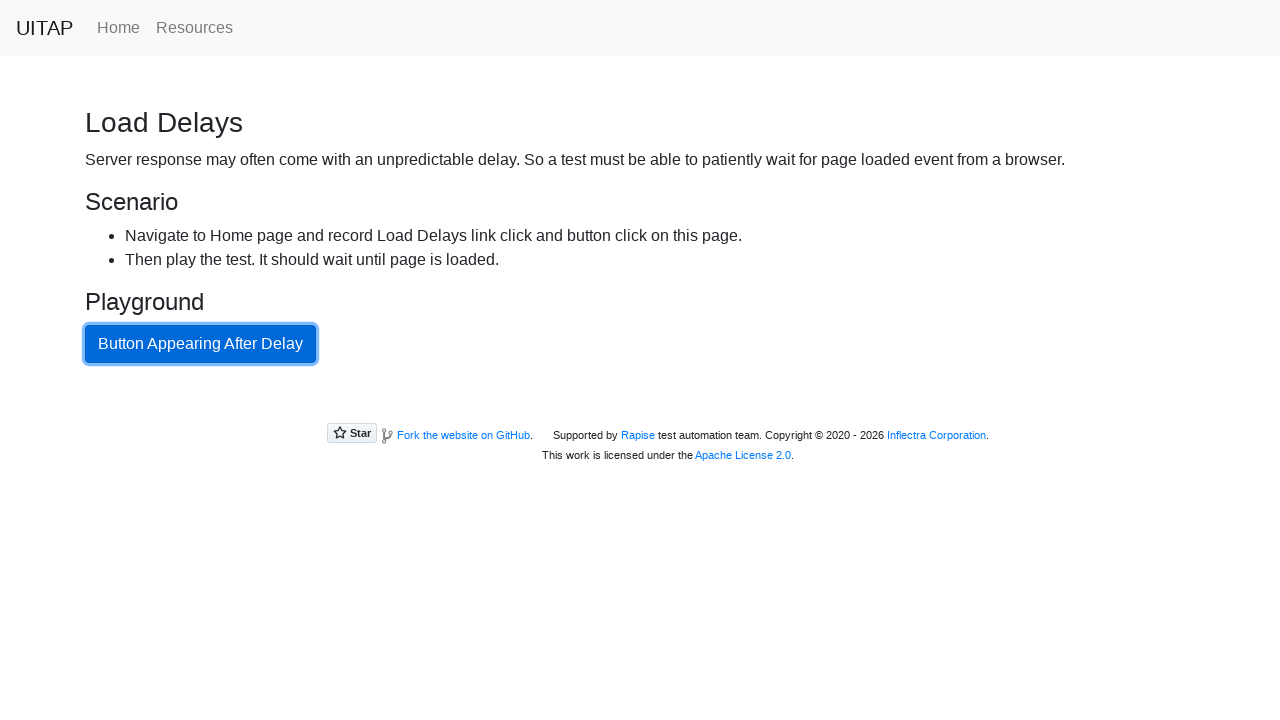